Tests that new todo items are appended to the bottom of the list and the counter updates correctly

Starting URL: https://demo.playwright.dev/todomvc

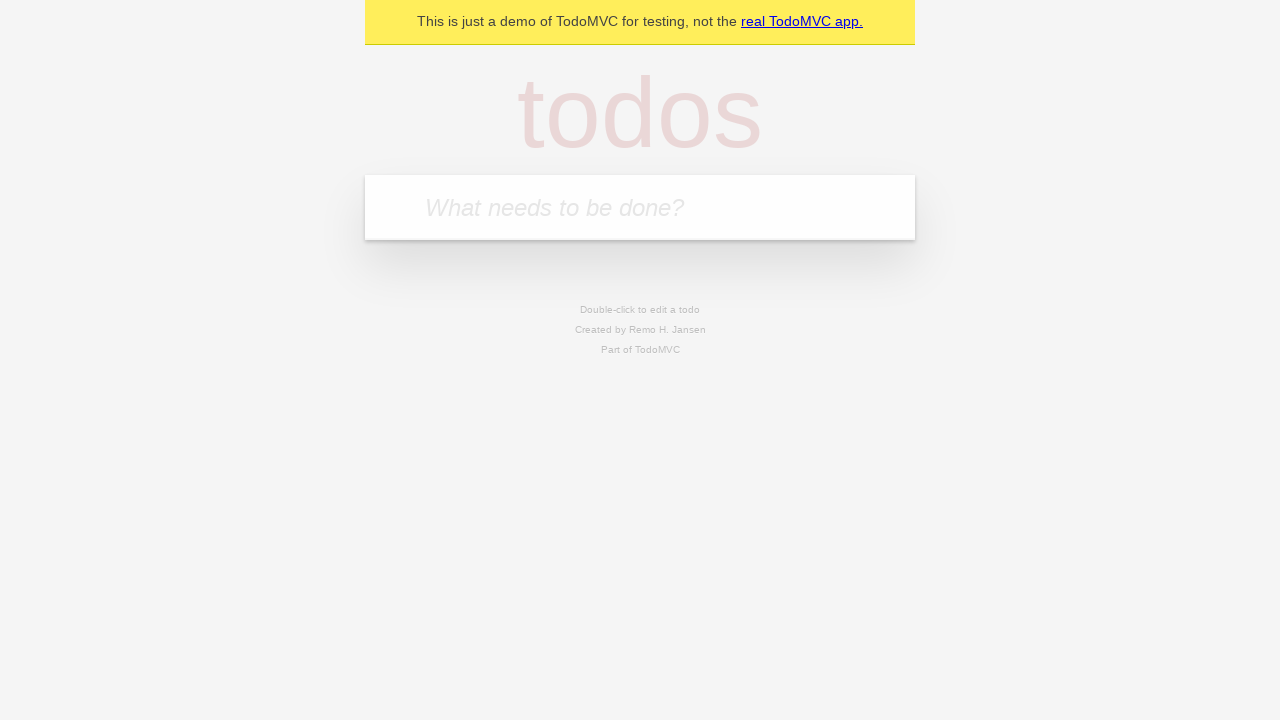

Filled todo input with 'buy some cheese' on internal:attr=[placeholder="What needs to be done?"i]
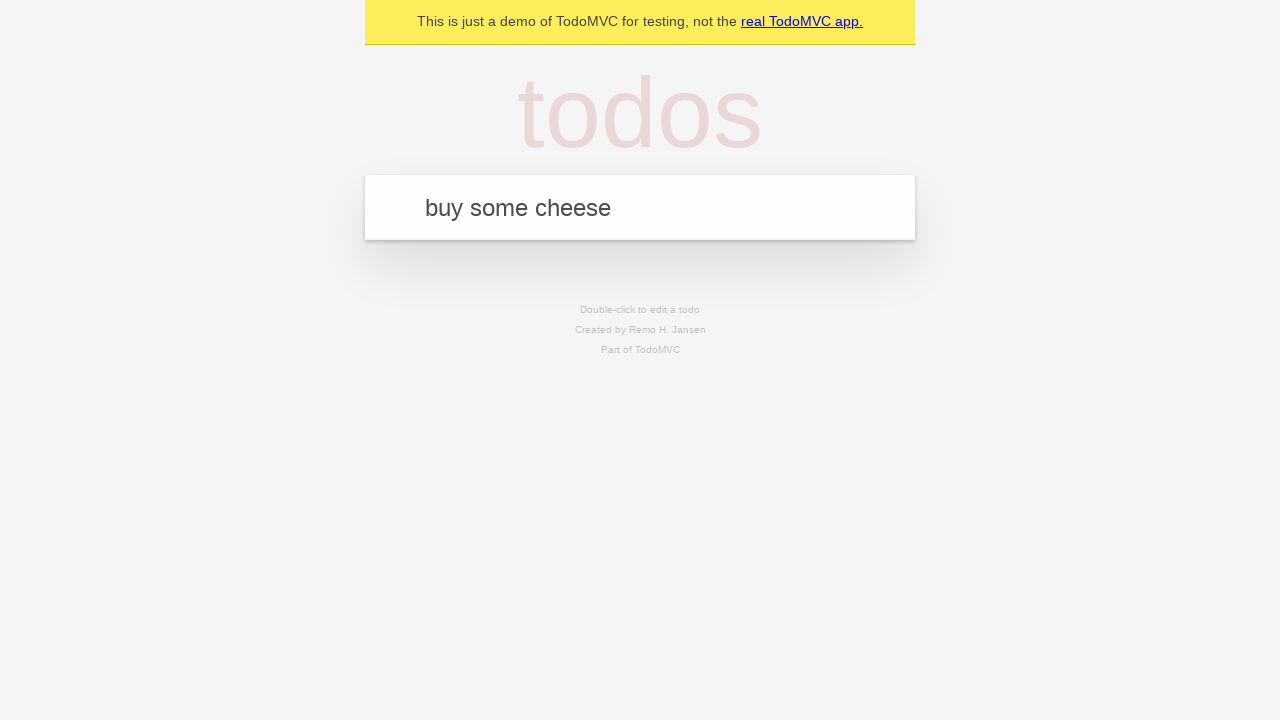

Pressed Enter to add first todo item on internal:attr=[placeholder="What needs to be done?"i]
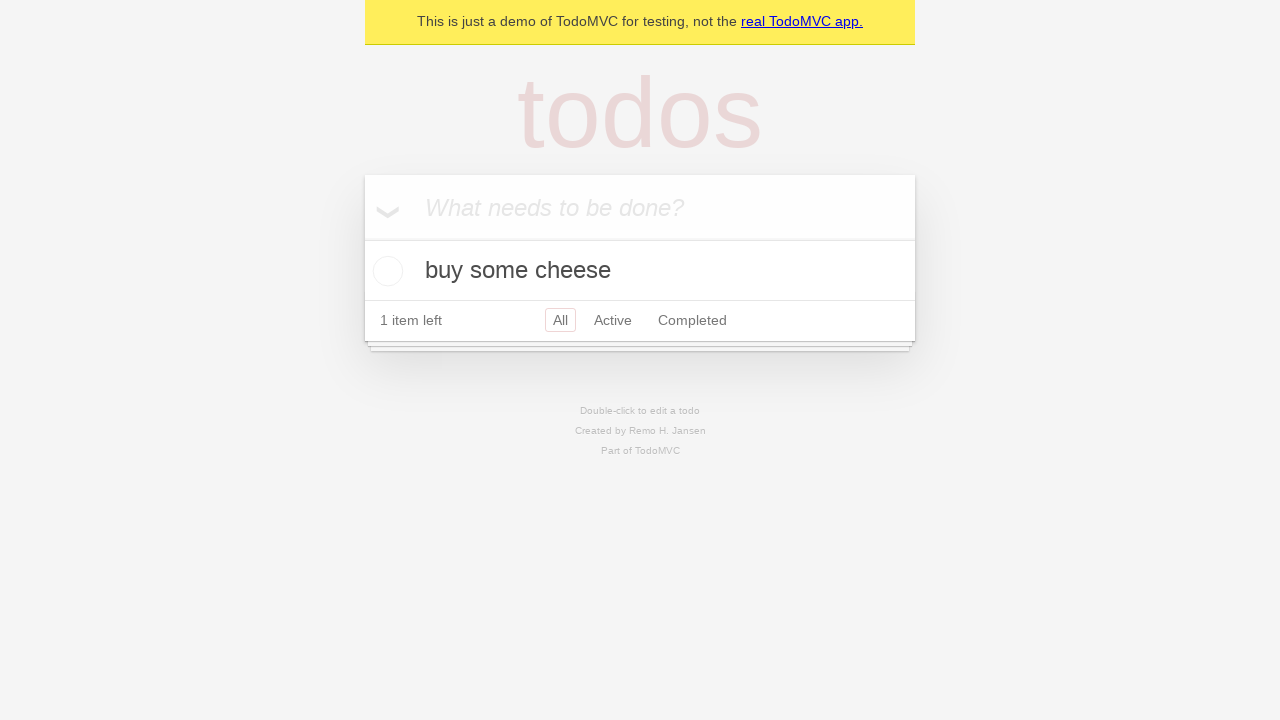

Filled todo input with 'feed the cat' on internal:attr=[placeholder="What needs to be done?"i]
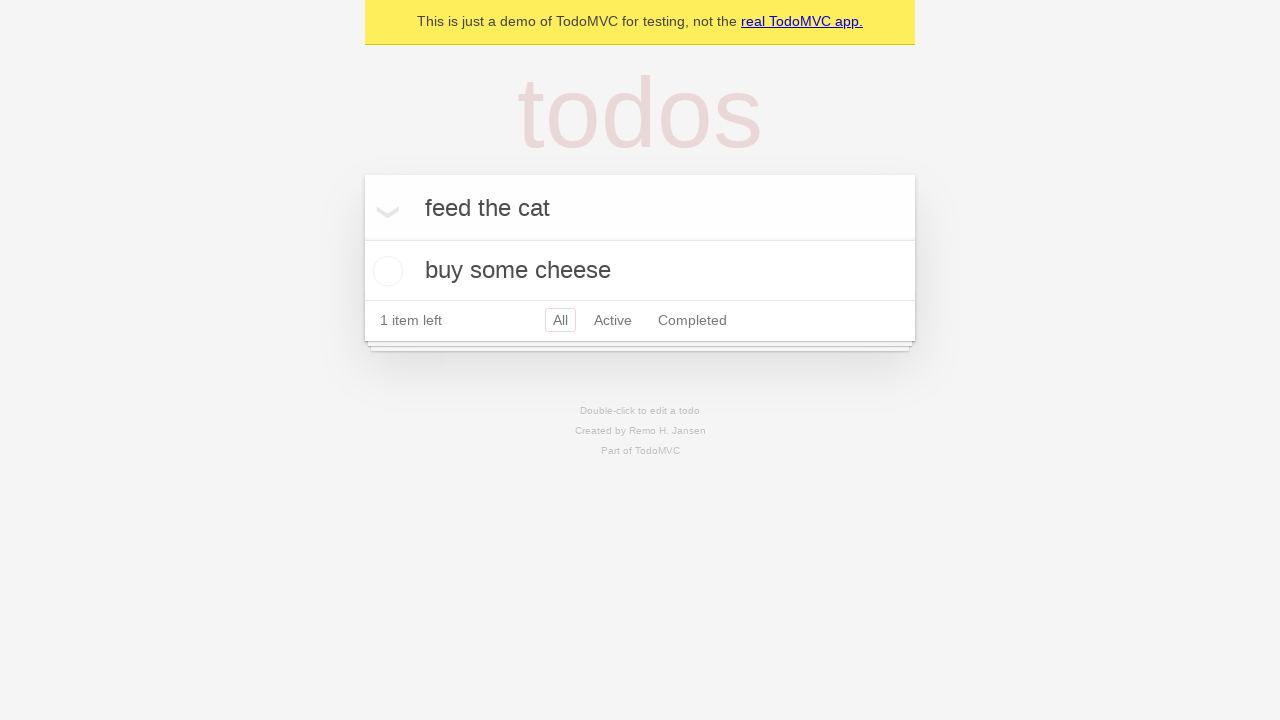

Pressed Enter to add second todo item on internal:attr=[placeholder="What needs to be done?"i]
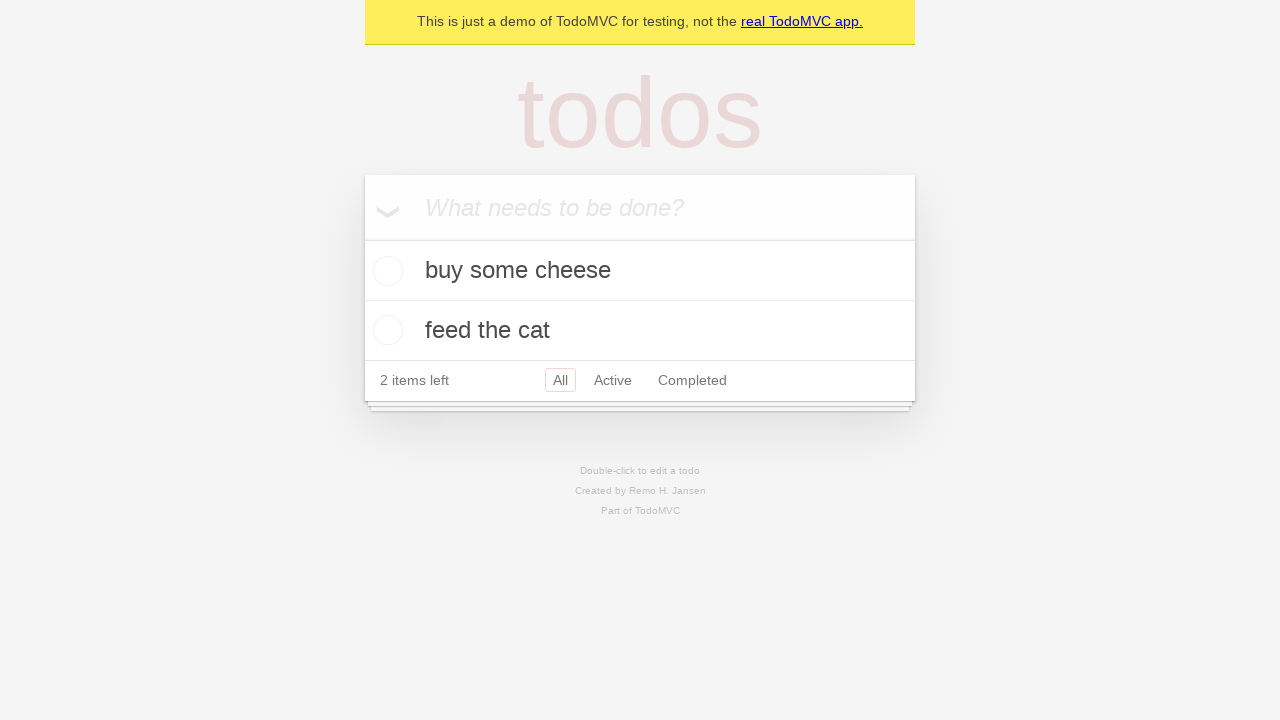

Filled todo input with 'book a doctors appointment' on internal:attr=[placeholder="What needs to be done?"i]
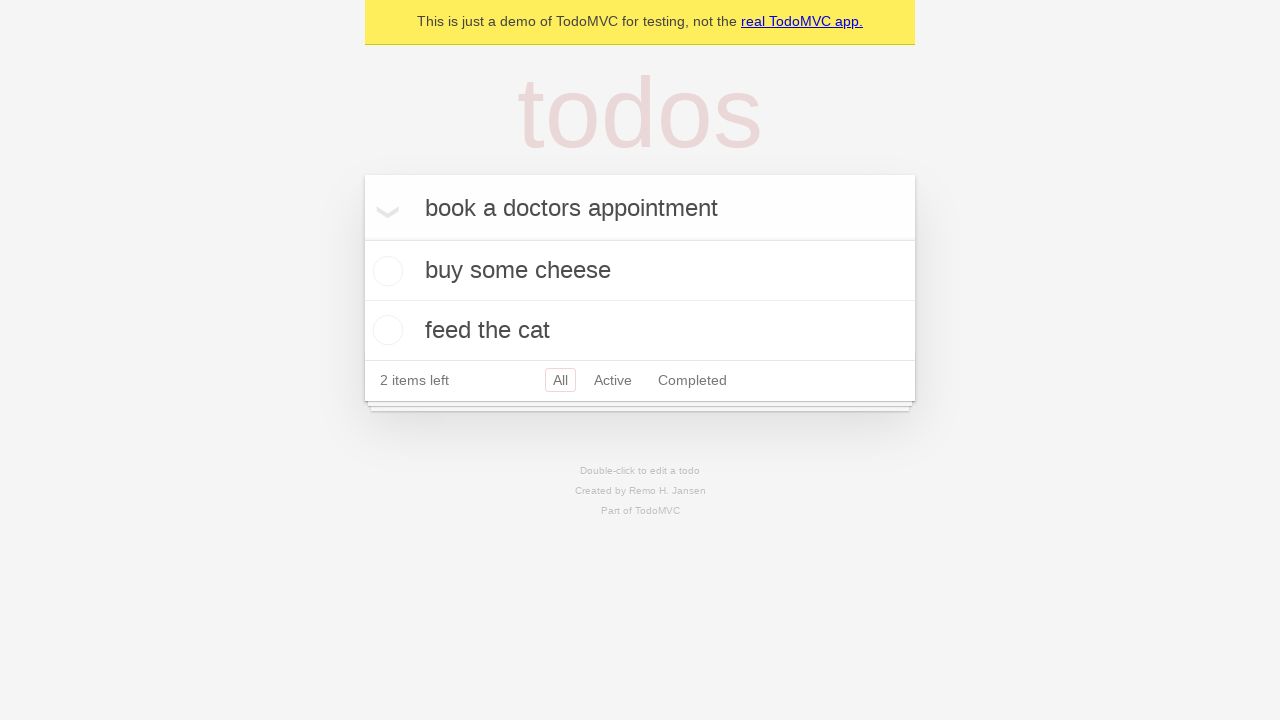

Pressed Enter to add third todo item on internal:attr=[placeholder="What needs to be done?"i]
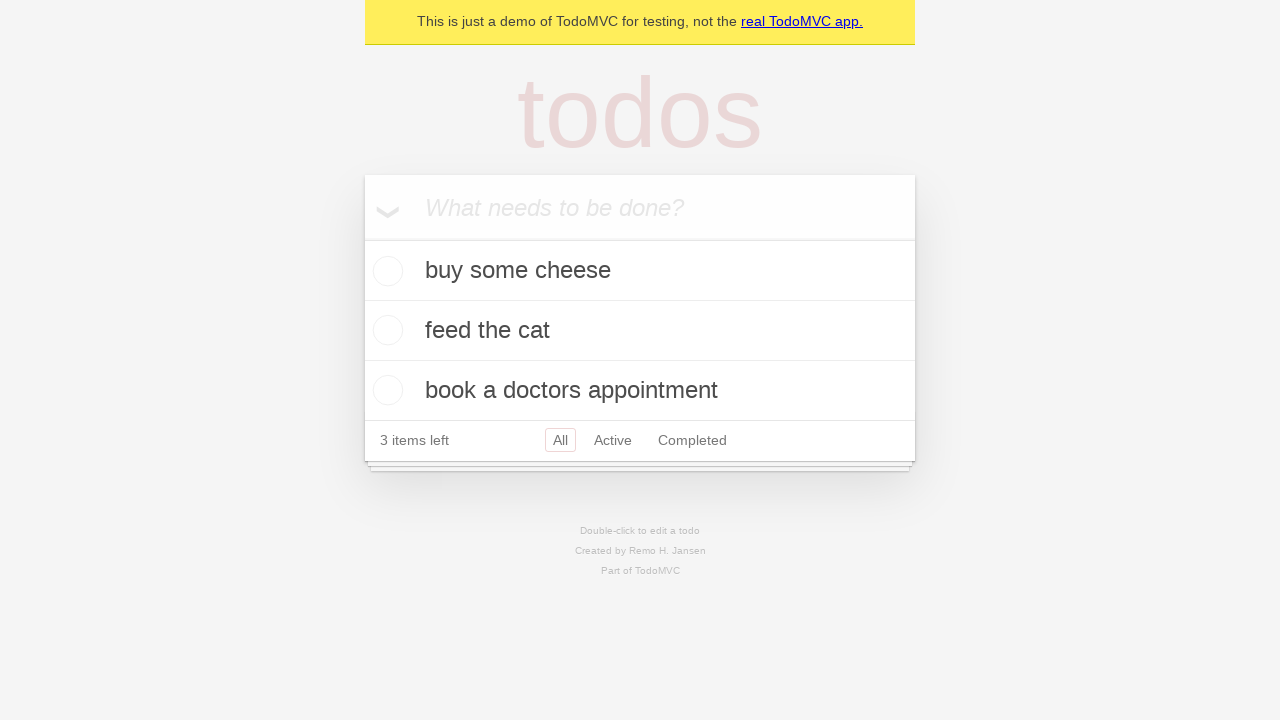

Todo counter element loaded, confirming all items appended to list
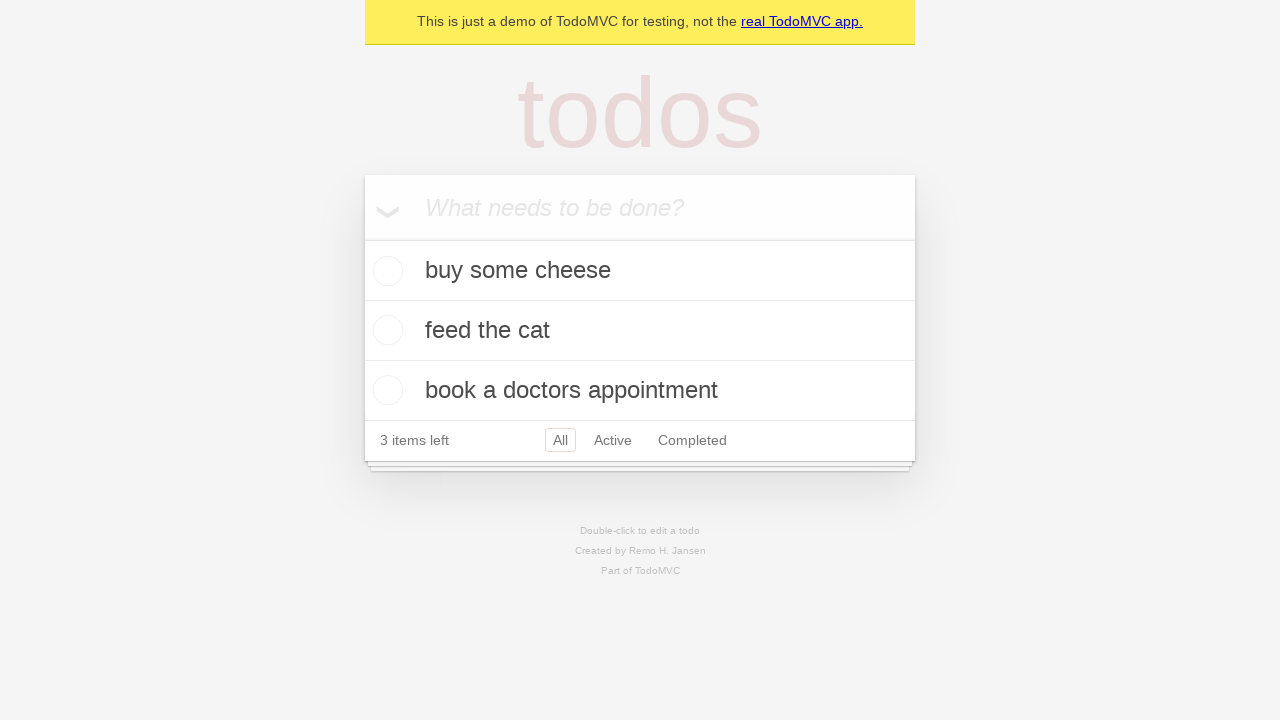

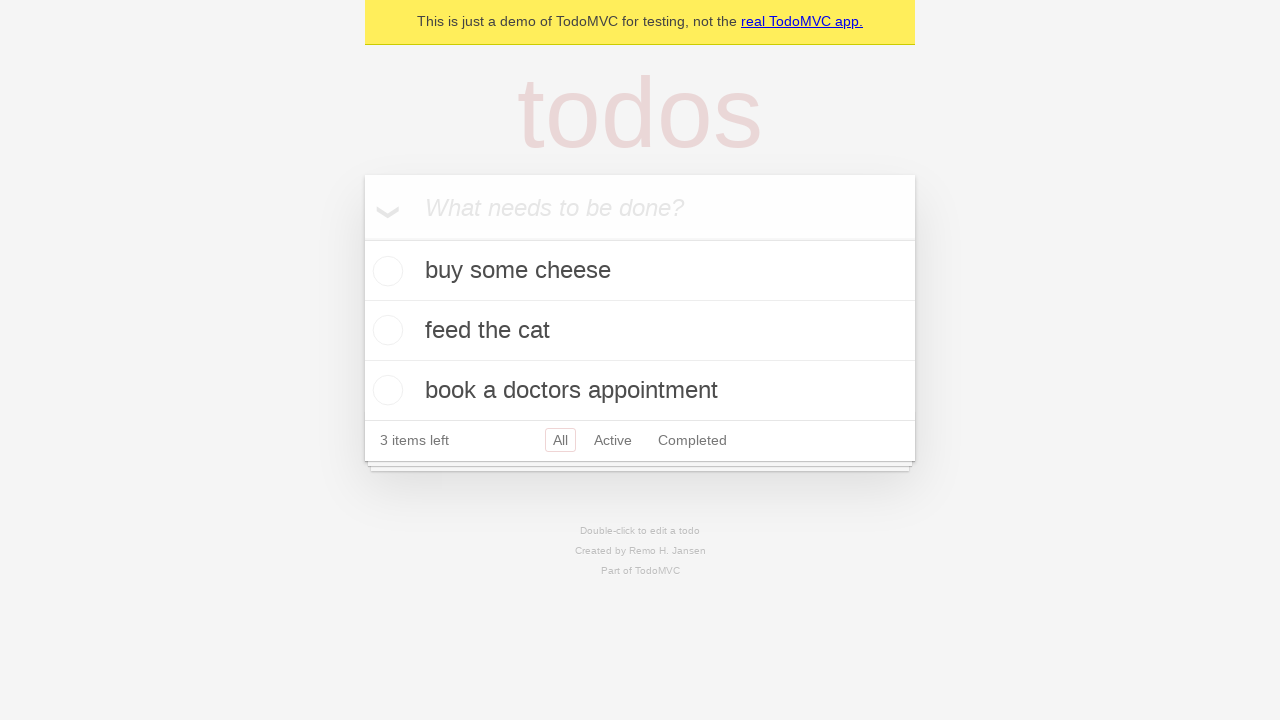